Simple test that navigates to the Rahul Shetty Academy homepage and verifies the page loads

Starting URL: https://rahulshettyacademy.com/

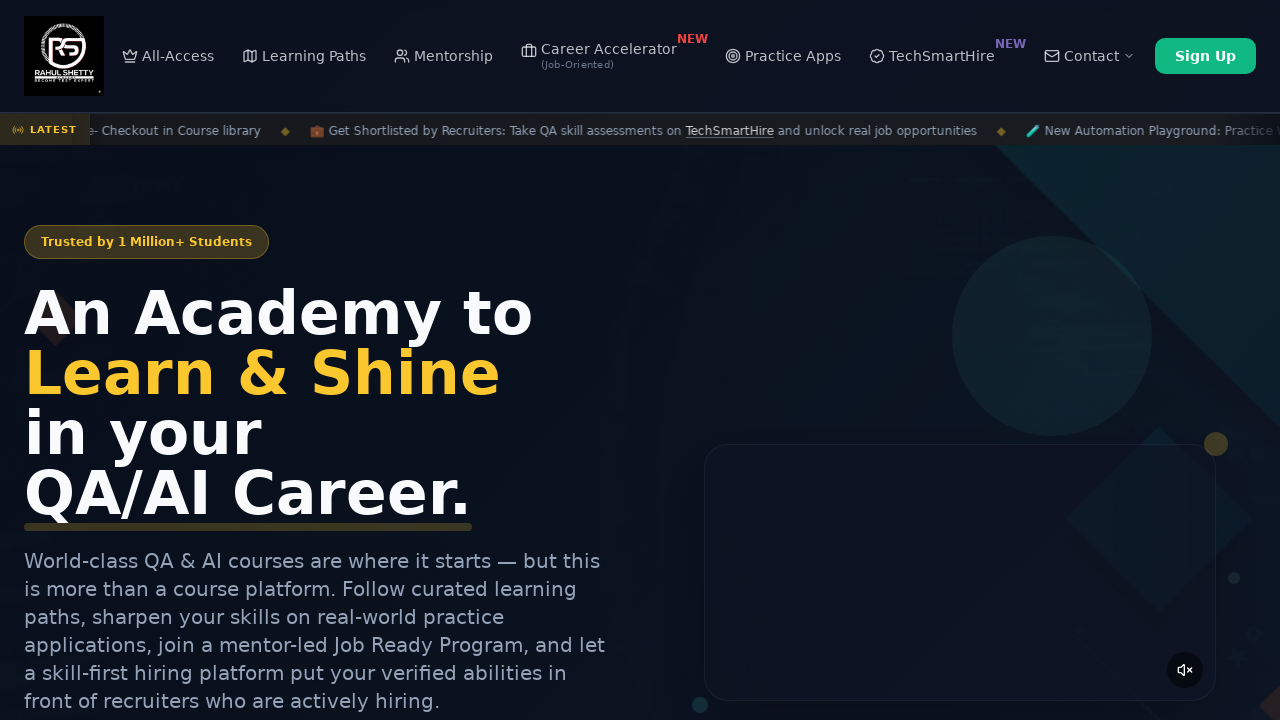

Waited for page to reach domcontentloaded state on Rahul Shetty Academy homepage
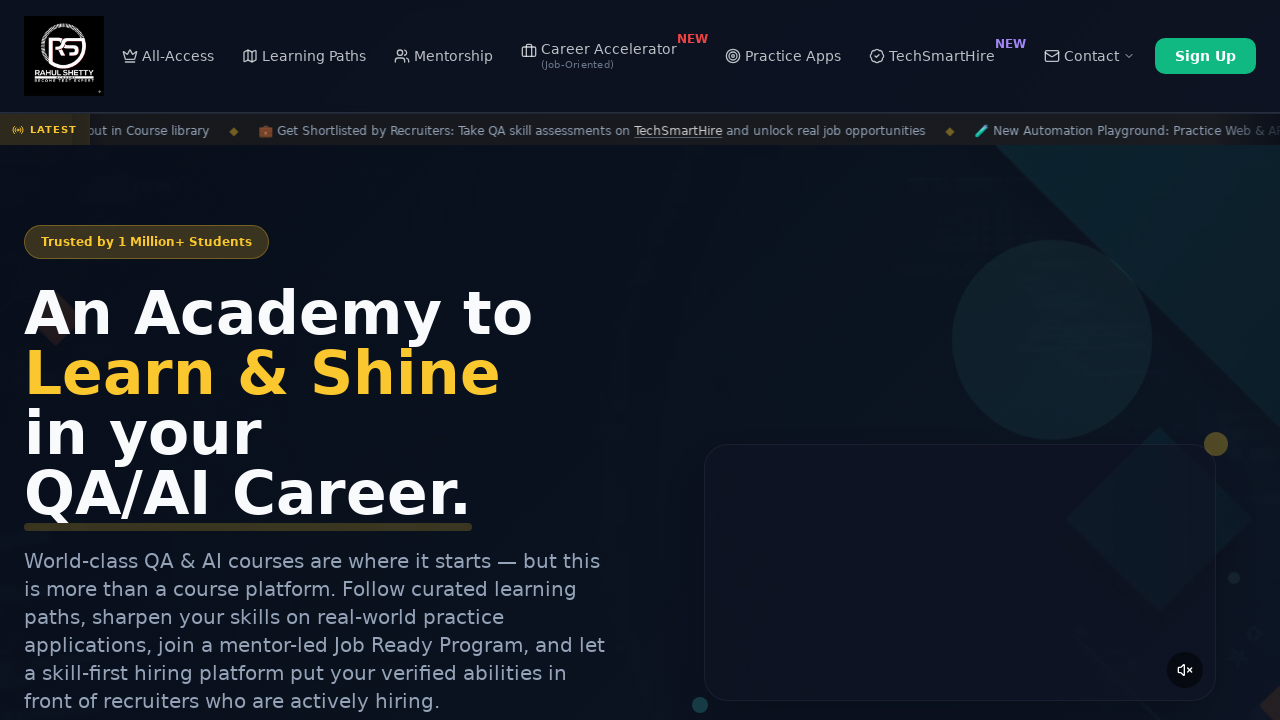

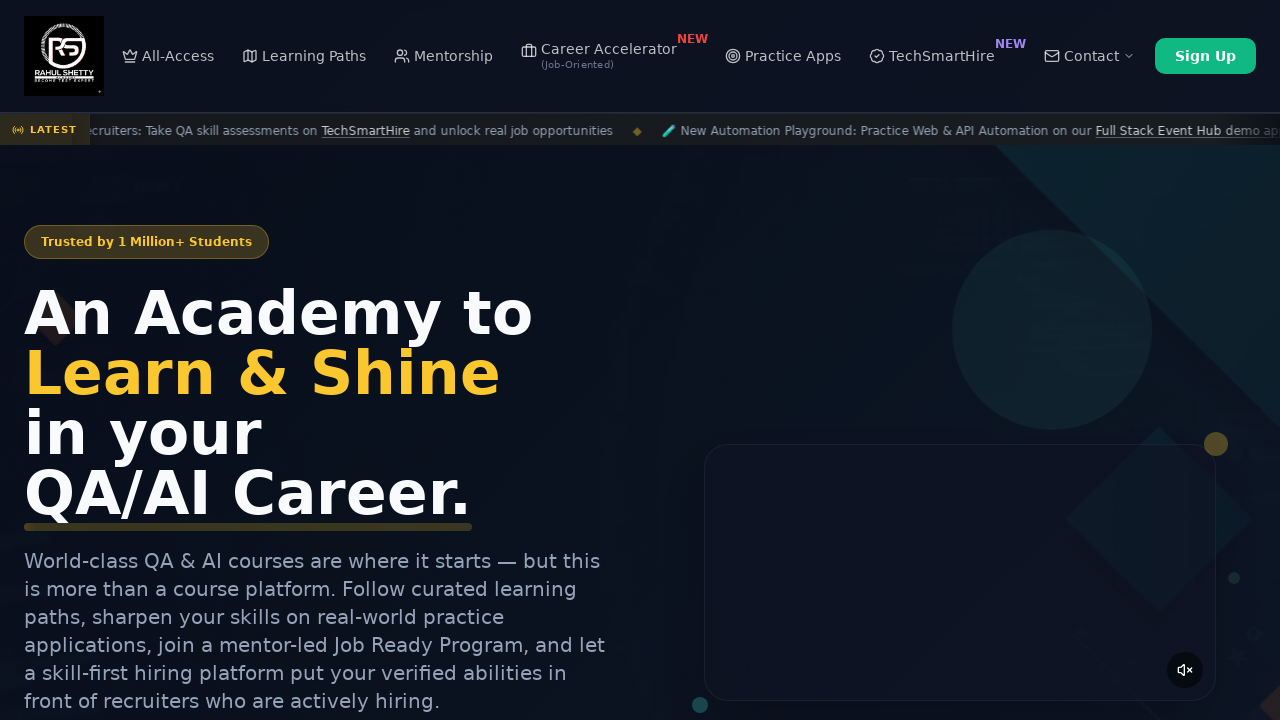